Tests state dropdown by selecting Alabama and verifying it is selected

Starting URL: https://practice.cydeo.com/dropdown

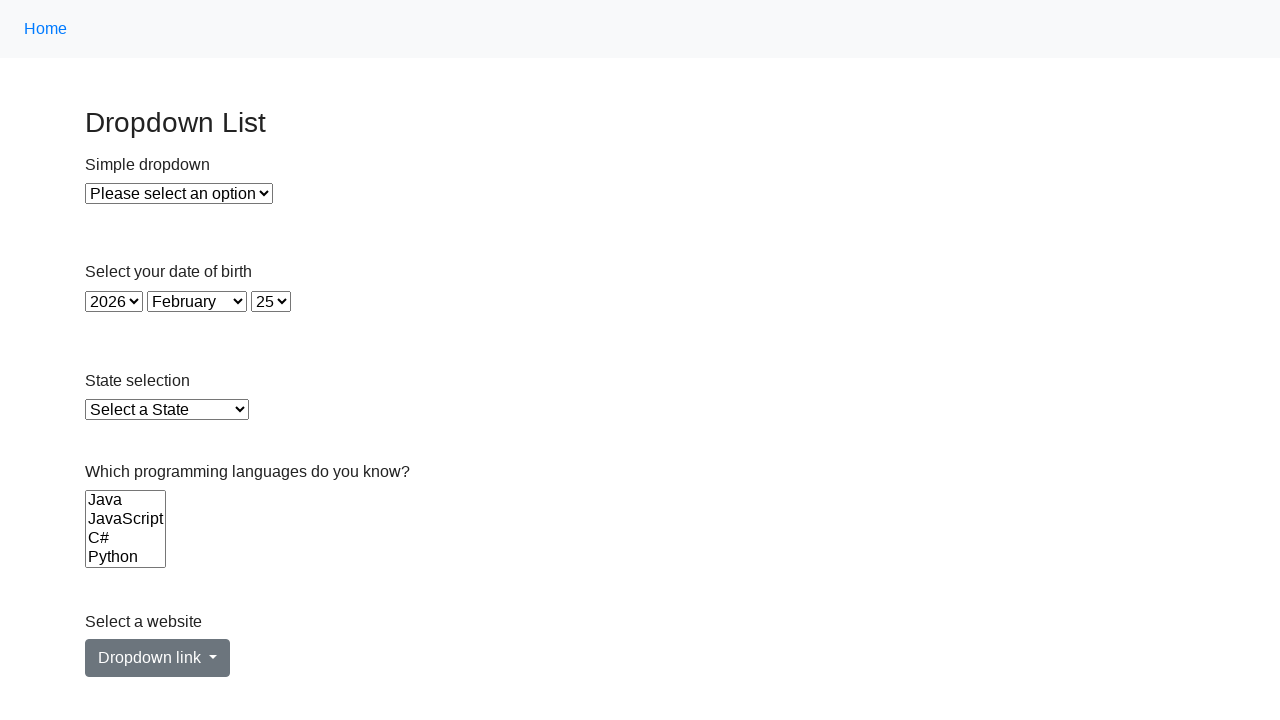

Selected Alabama (AL) from state dropdown on #state
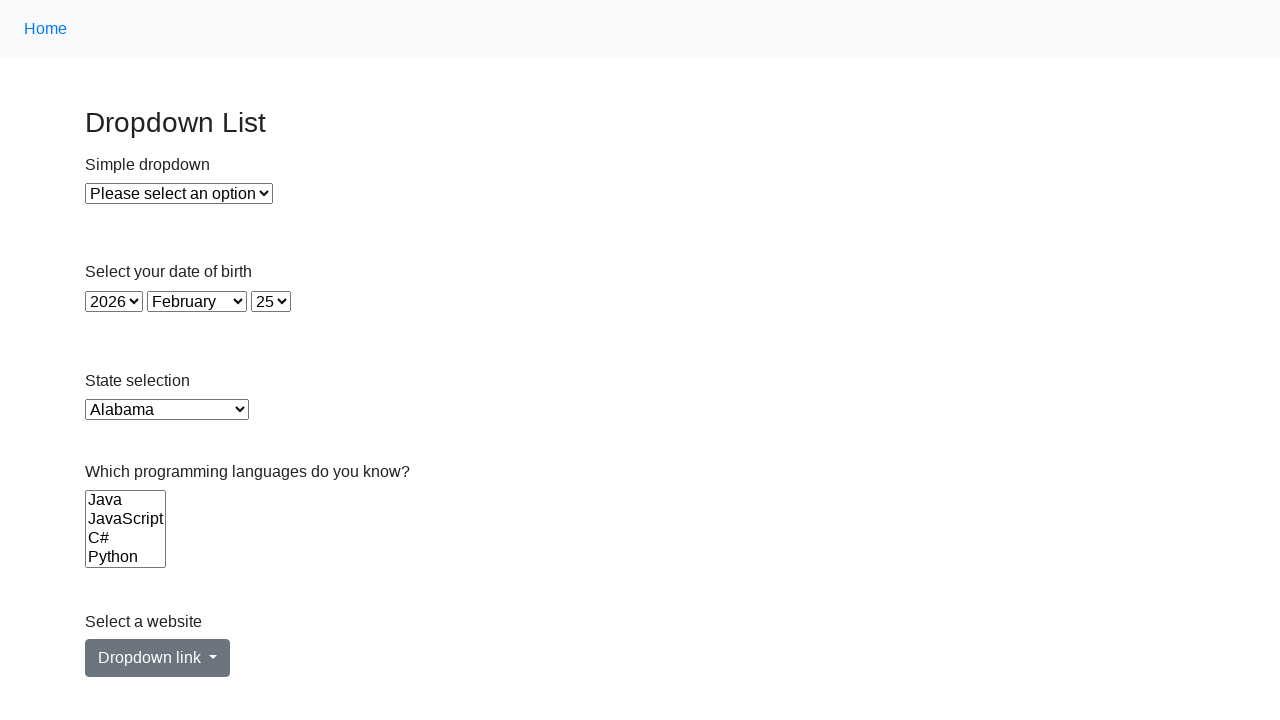

Retrieved selected state option text content
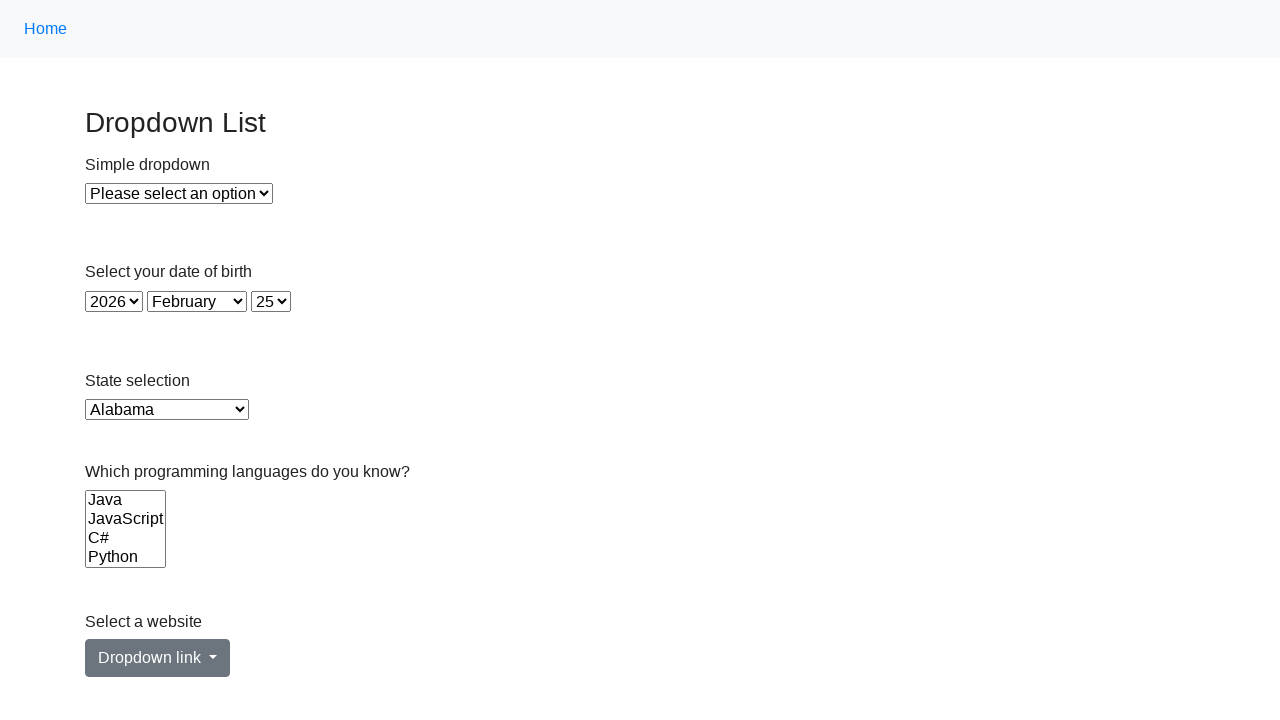

Verified Alabama is selected in dropdown
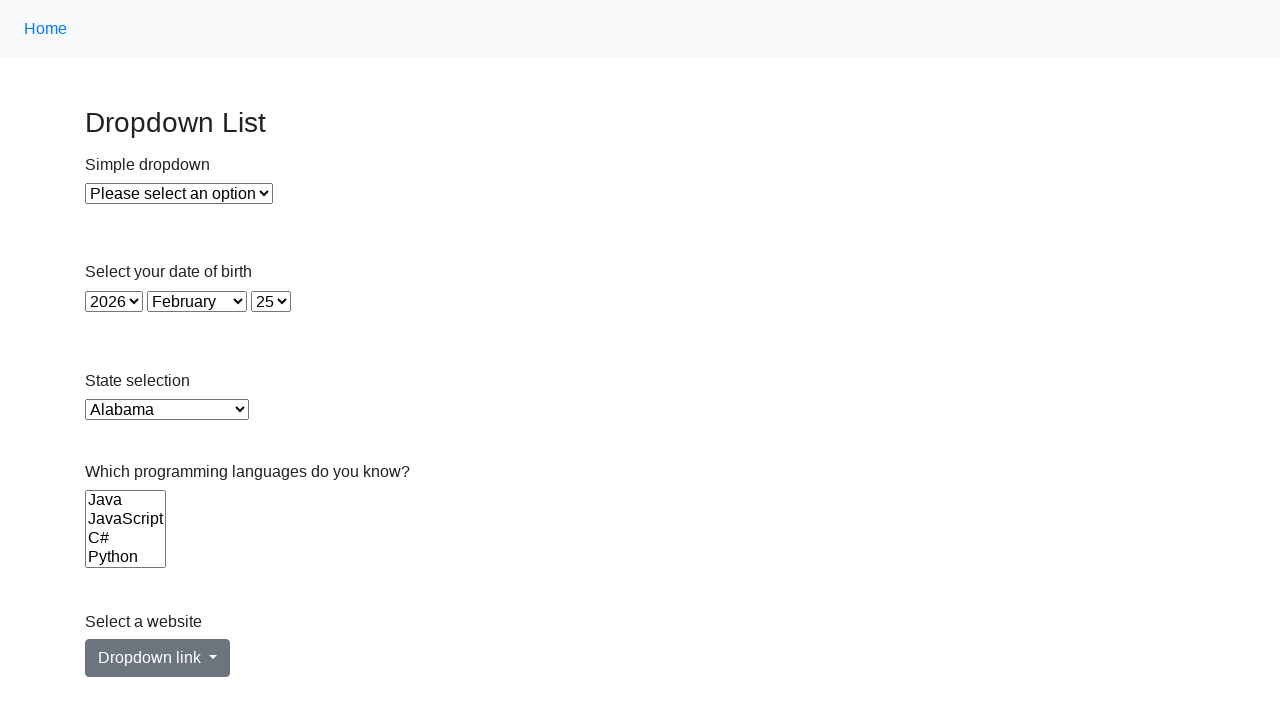

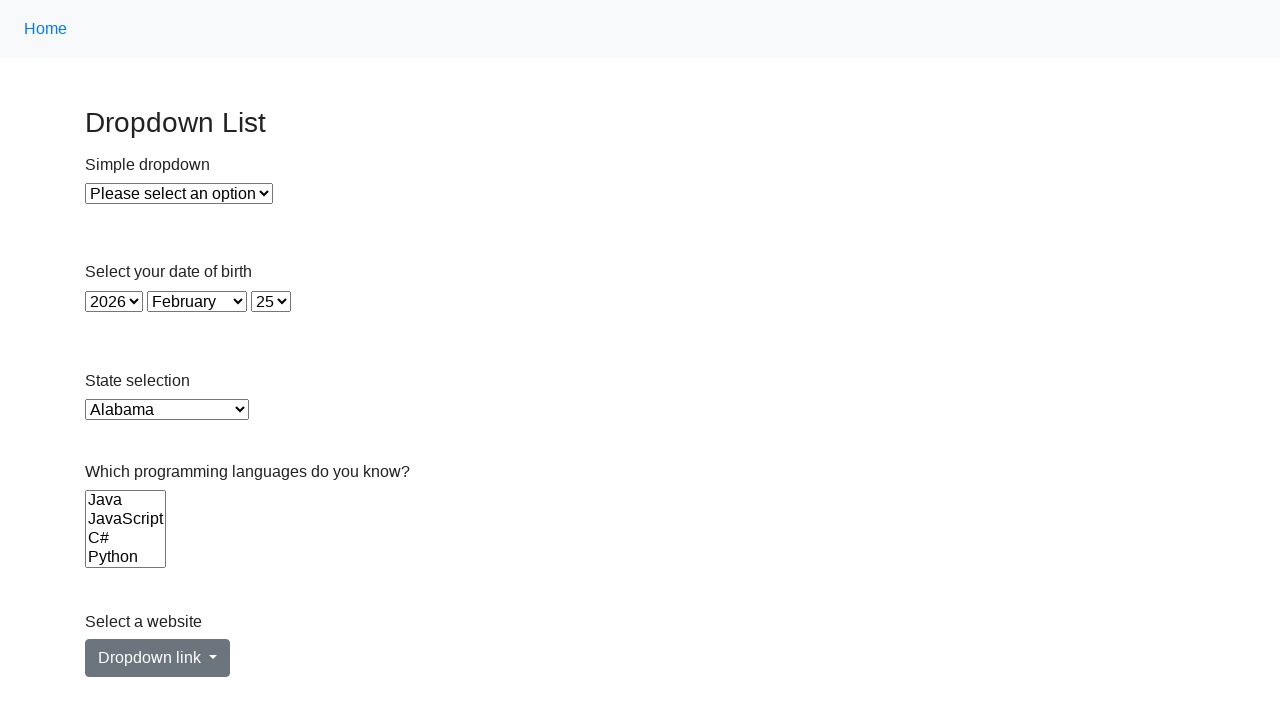